Tests checkbox selection and radio button functionality on a travel booking form, verifying that UI elements are properly enabled/disabled based on selections

Starting URL: https://rahulshettyacademy.com/dropdownsPractise/

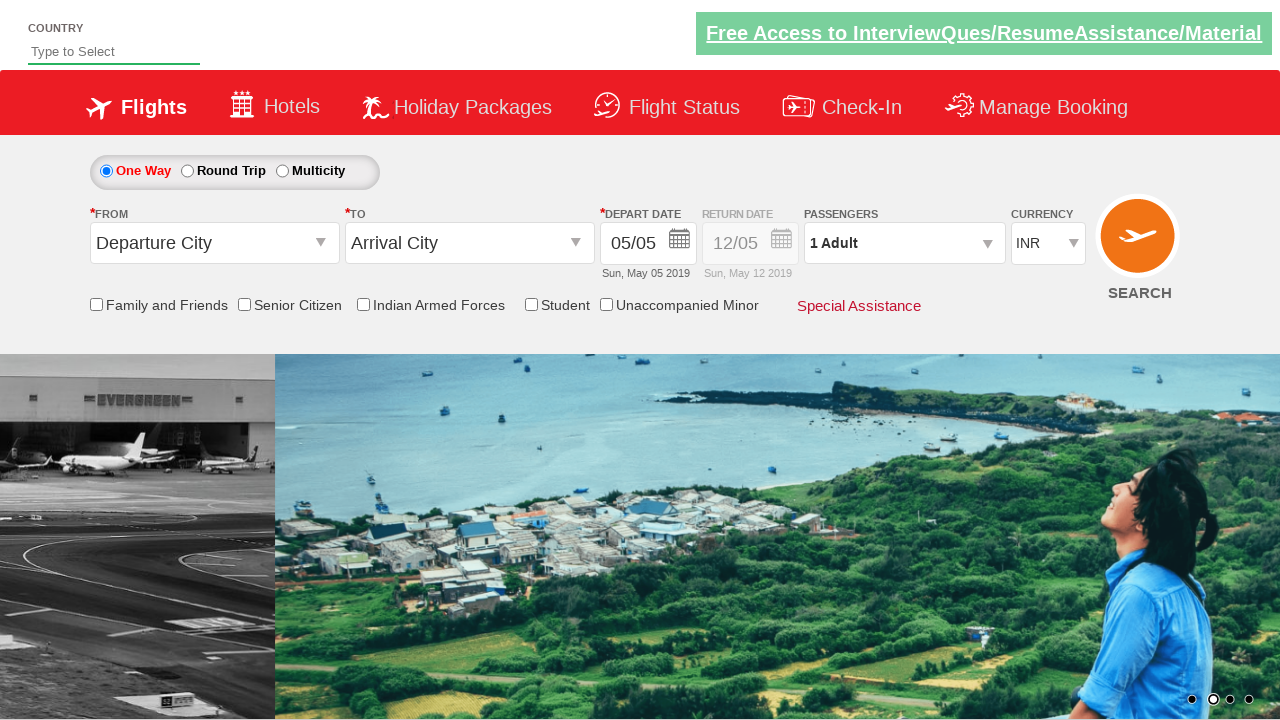

Verified Senior Citizen checkbox is initially unchecked
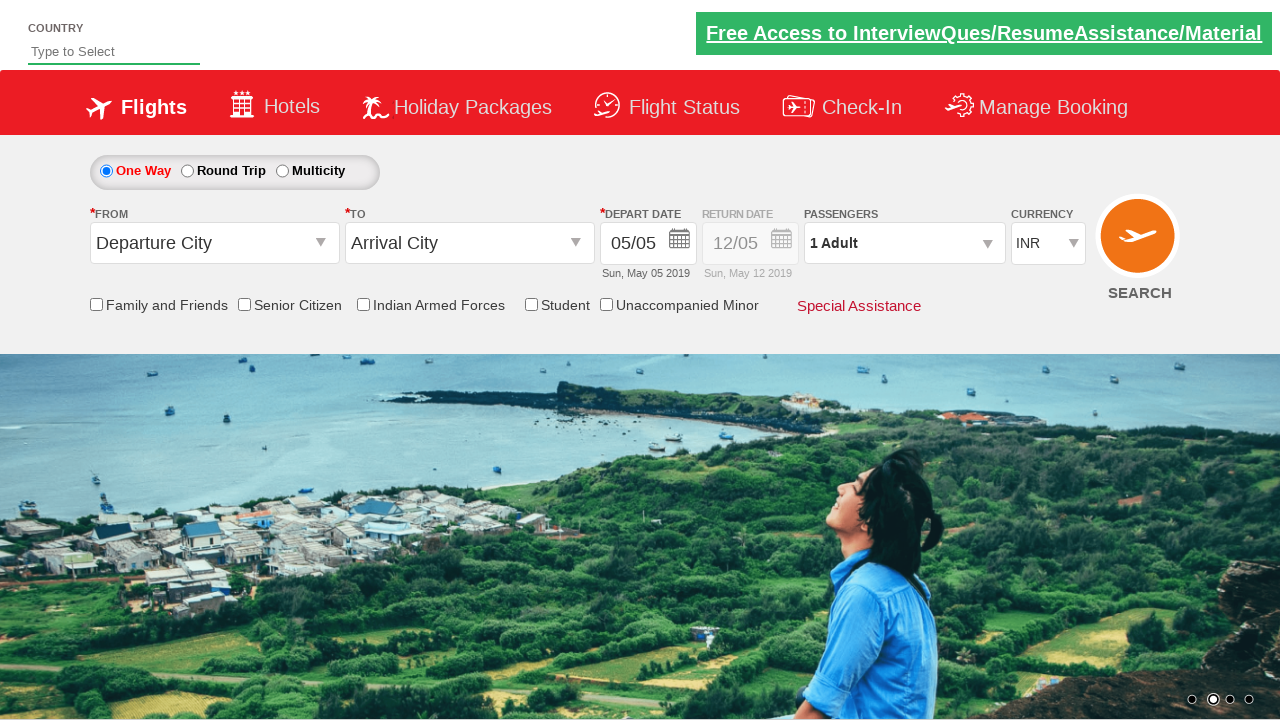

Clicked Senior Citizen checkbox at (244, 304) on input[id*='SeniorCitizenDiscount']
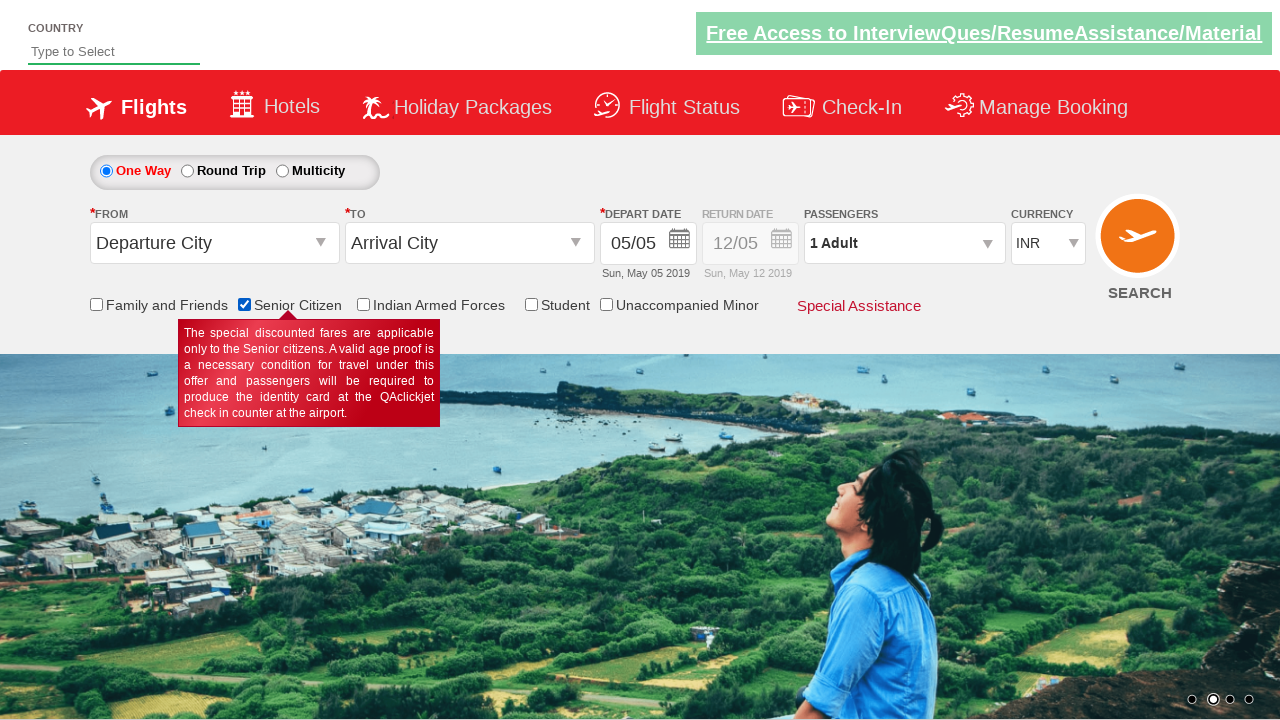

Verified Senior Citizen checkbox is now checked
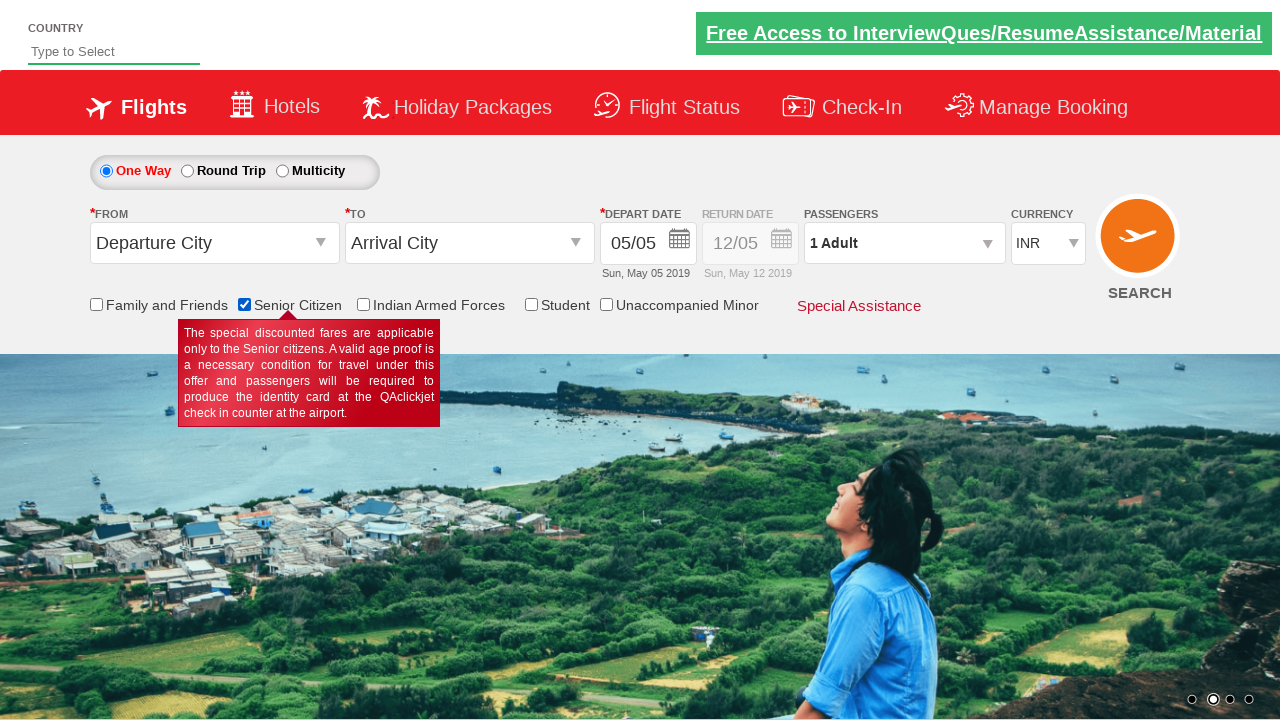

Clicked on return date field at (750, 244) on #ctl00_mainContent_view_date2
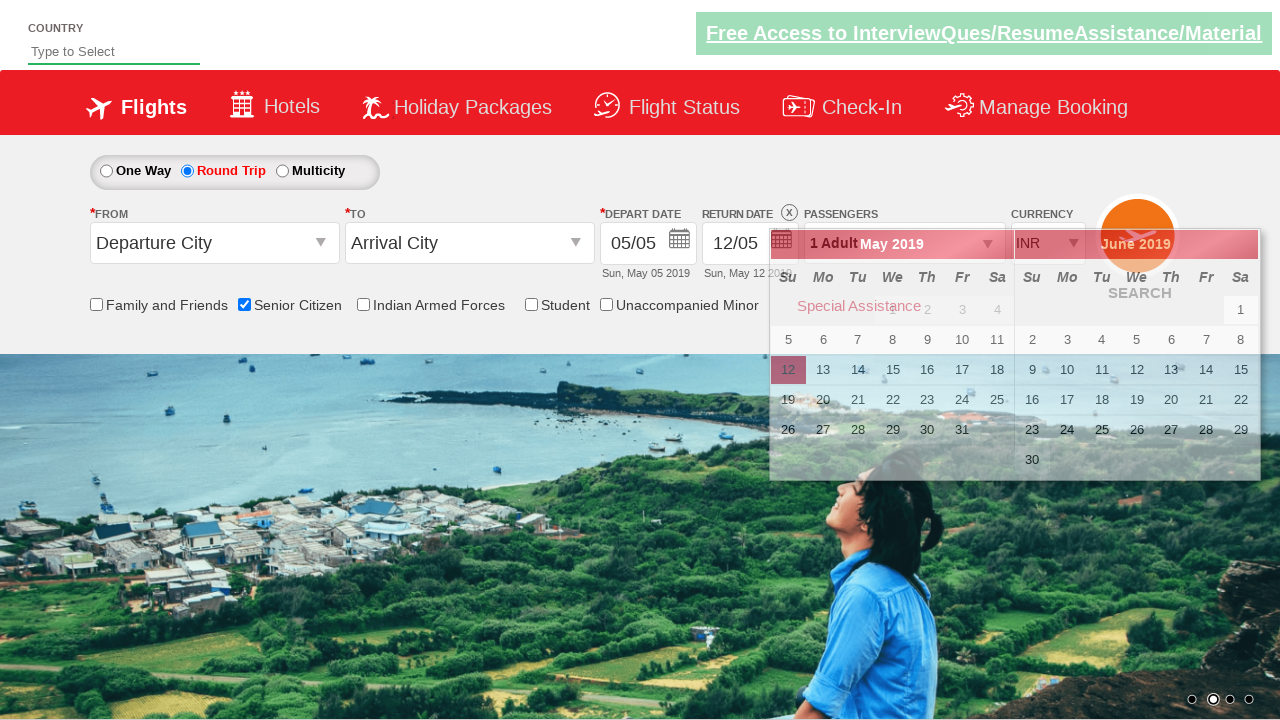

Retrieved style attribute of date div before round trip selection
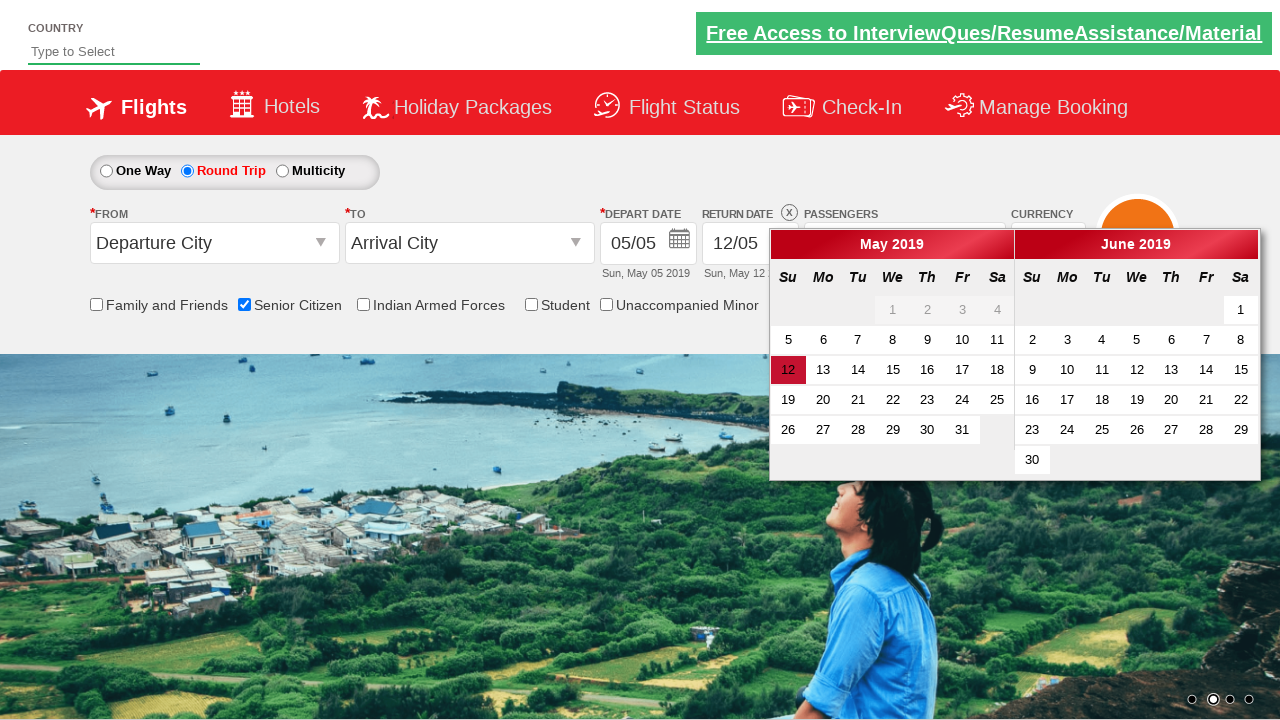

Clicked Round Trip radio button at (187, 171) on #ctl00_mainContent_rbtnl_Trip_1
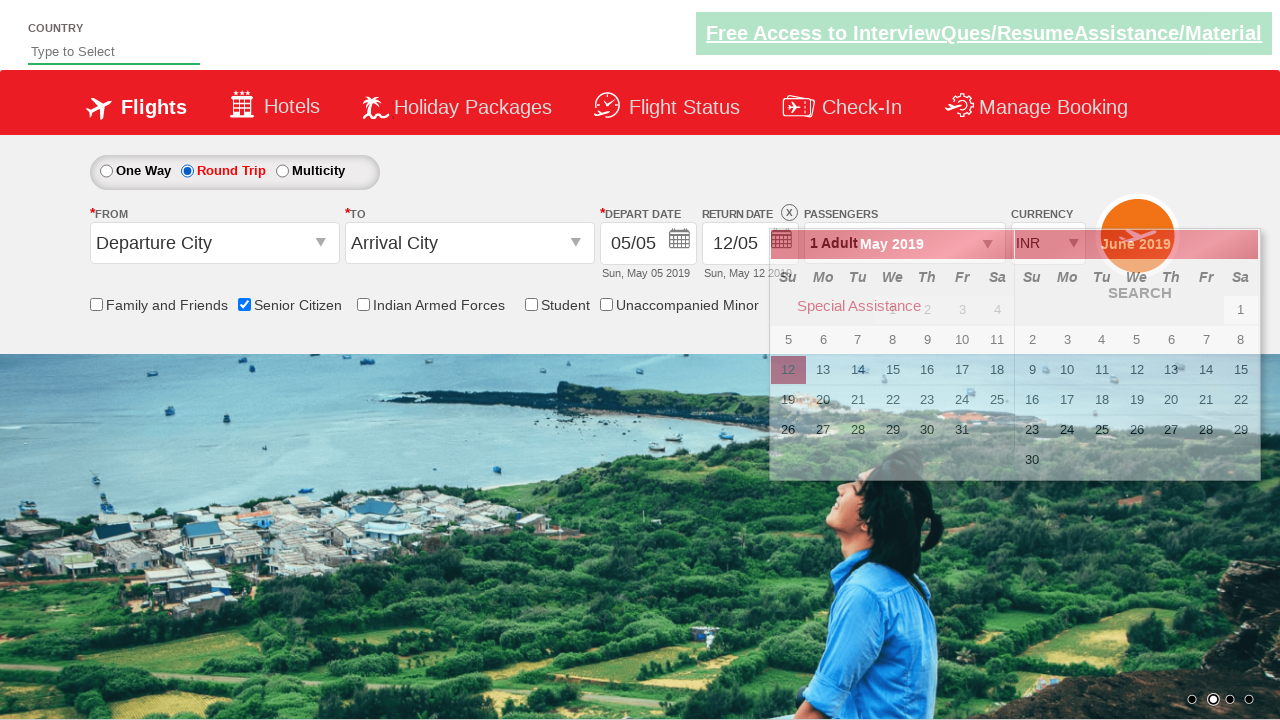

Retrieved style attribute of date div after round trip selection
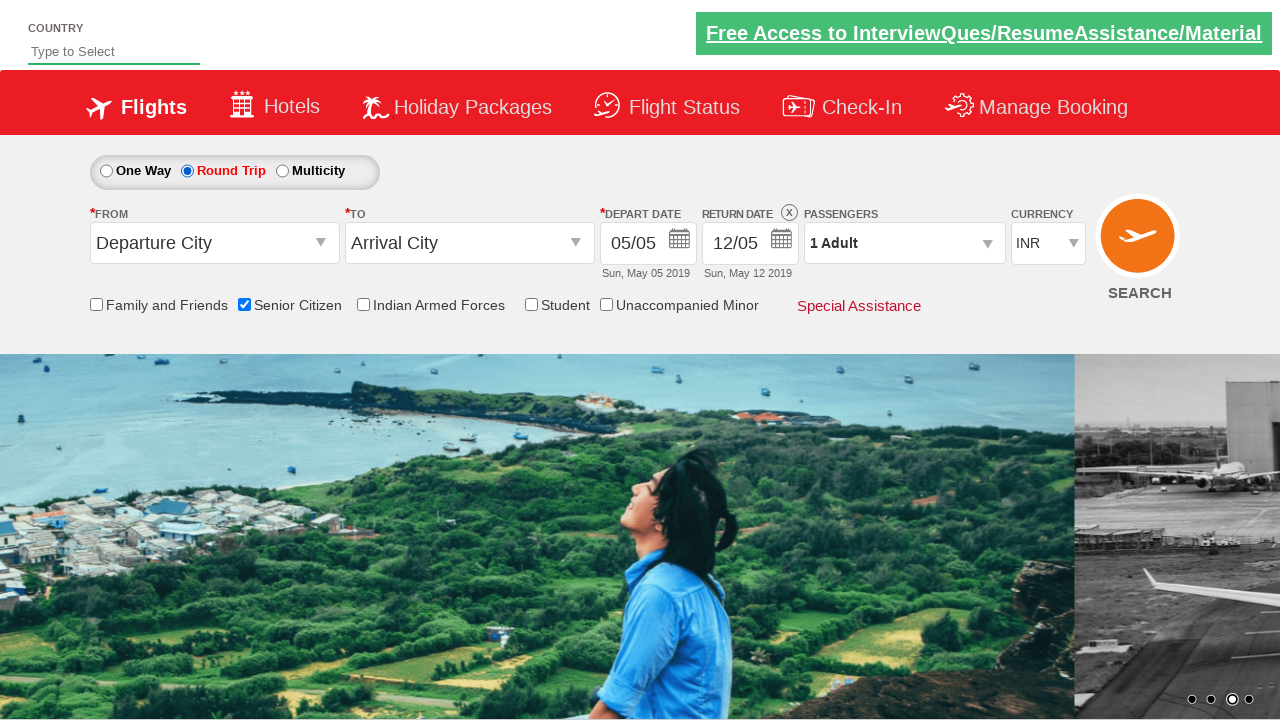

Verified return date field is enabled (opacity set to 1) after selecting round trip
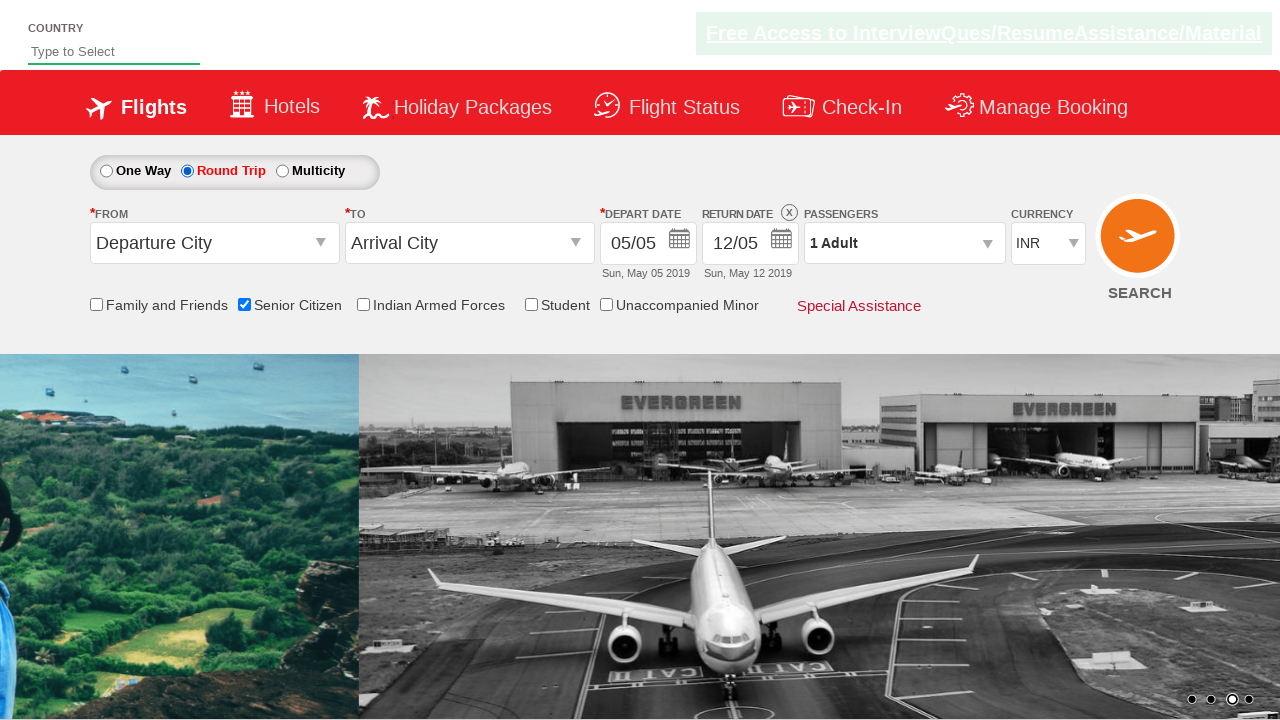

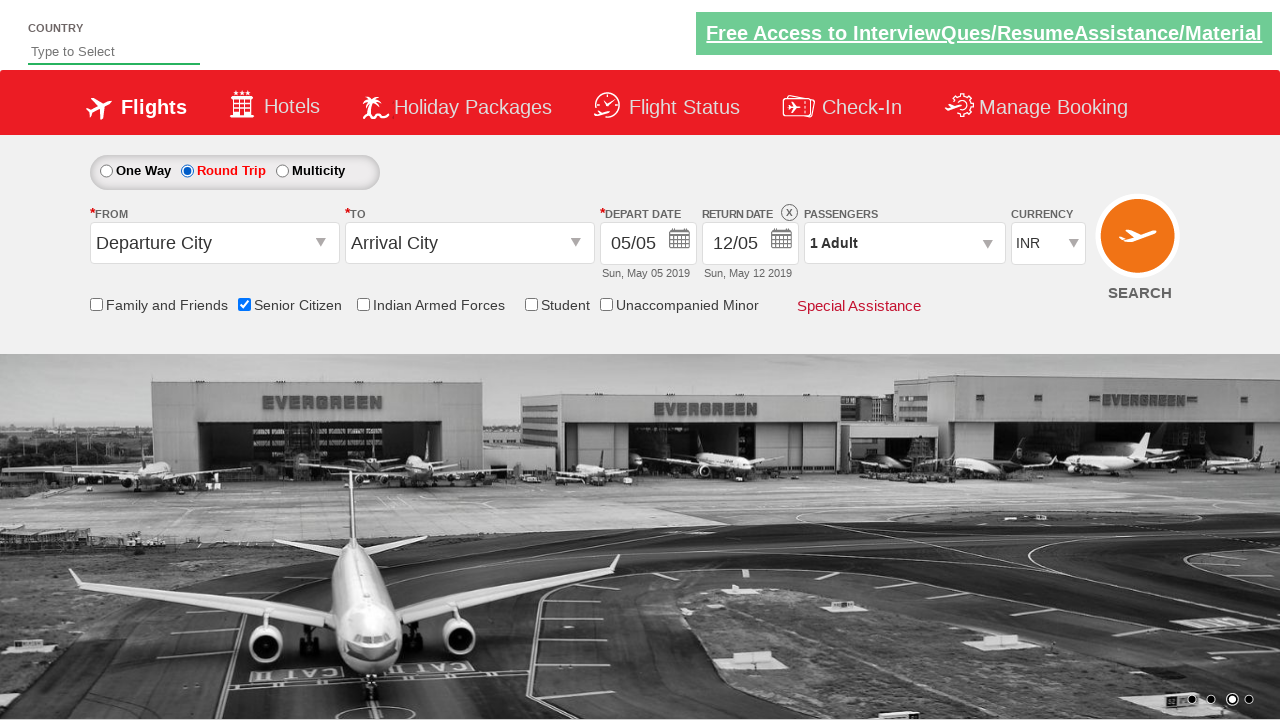